Tests dynamic element creation and deletion by clicking Add Element button to create a Delete button, then clicking Delete to remove it

Starting URL: https://practice.cydeo.com/add_remove_elements/

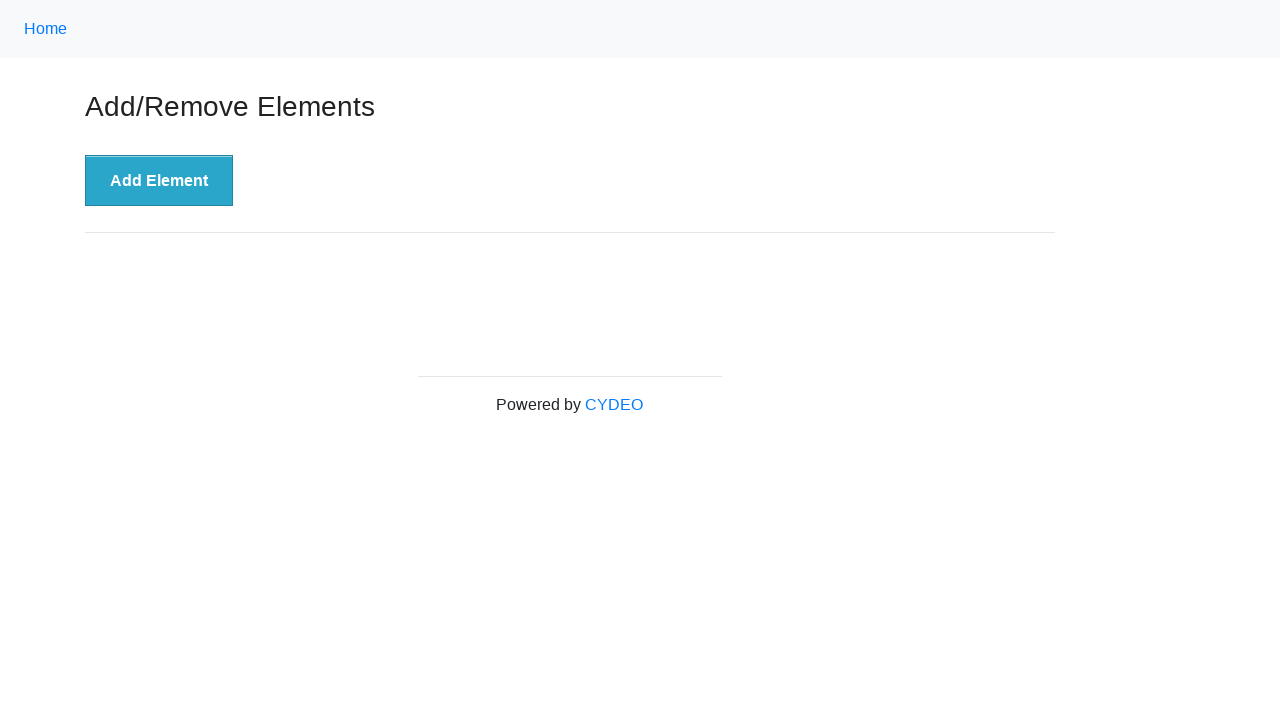

Clicked Add Element button to create a Delete button at (159, 181) on xpath=//div[@class='example']/button
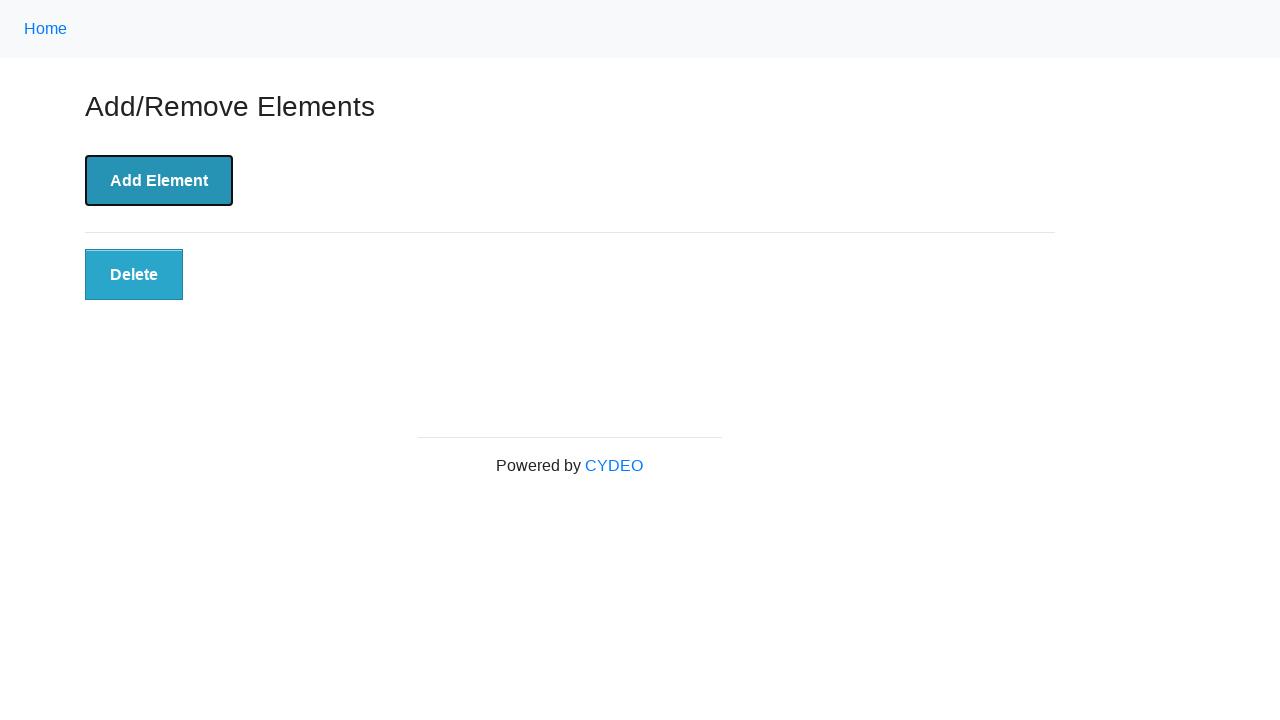

Delete button appeared after clicking Add Element
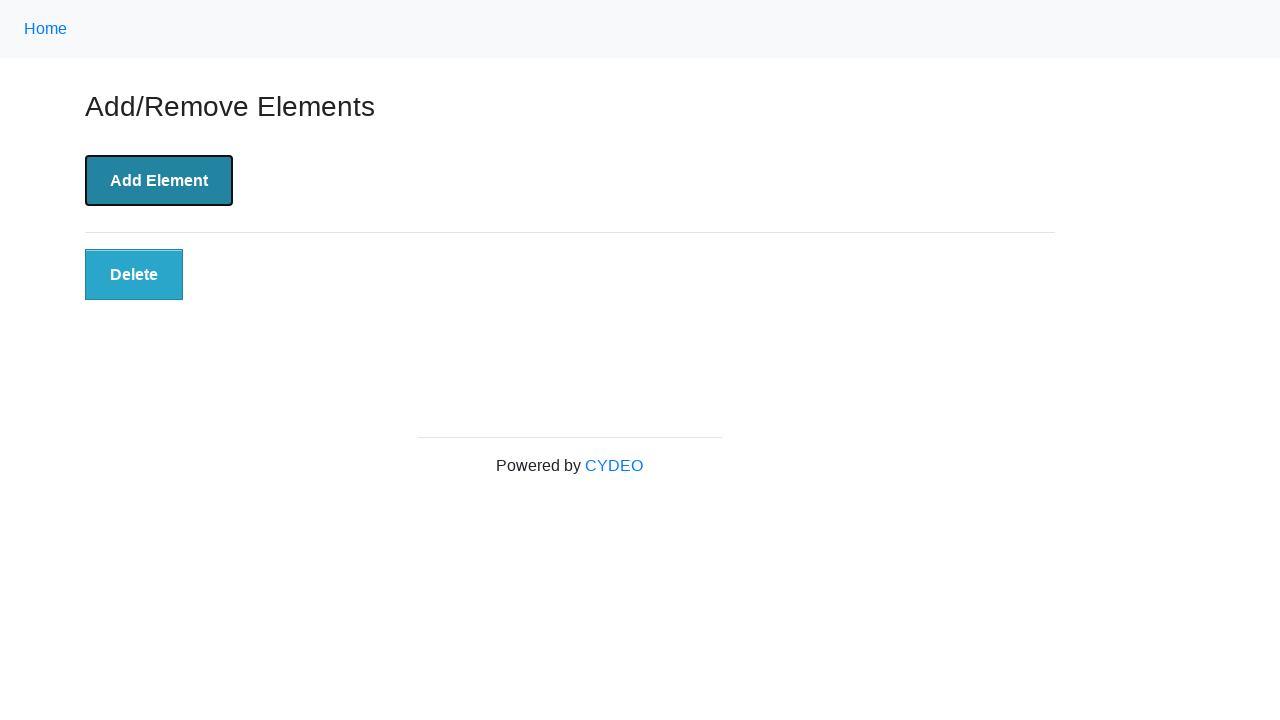

Verified Delete button is visible
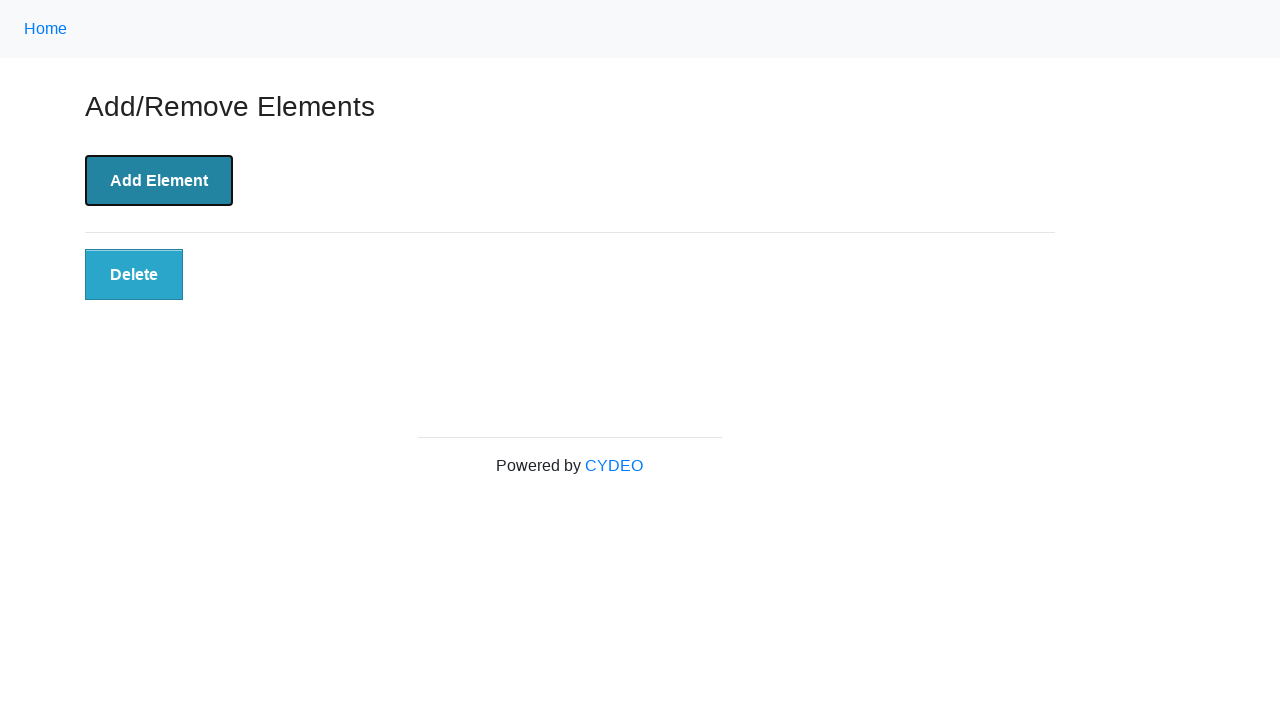

Clicked Delete button to remove the dynamically created element at (134, 275) on xpath=//button[@onclick='deleteElement()']
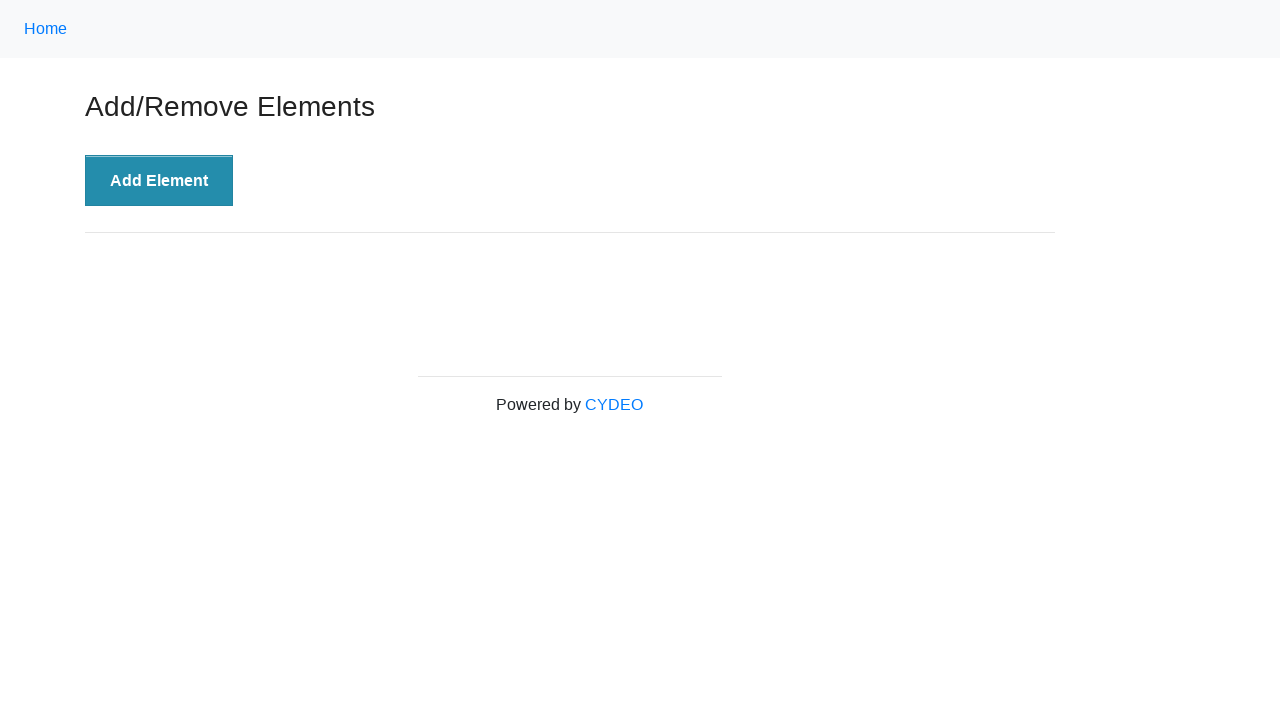

Verified Delete button is no longer visible after deletion
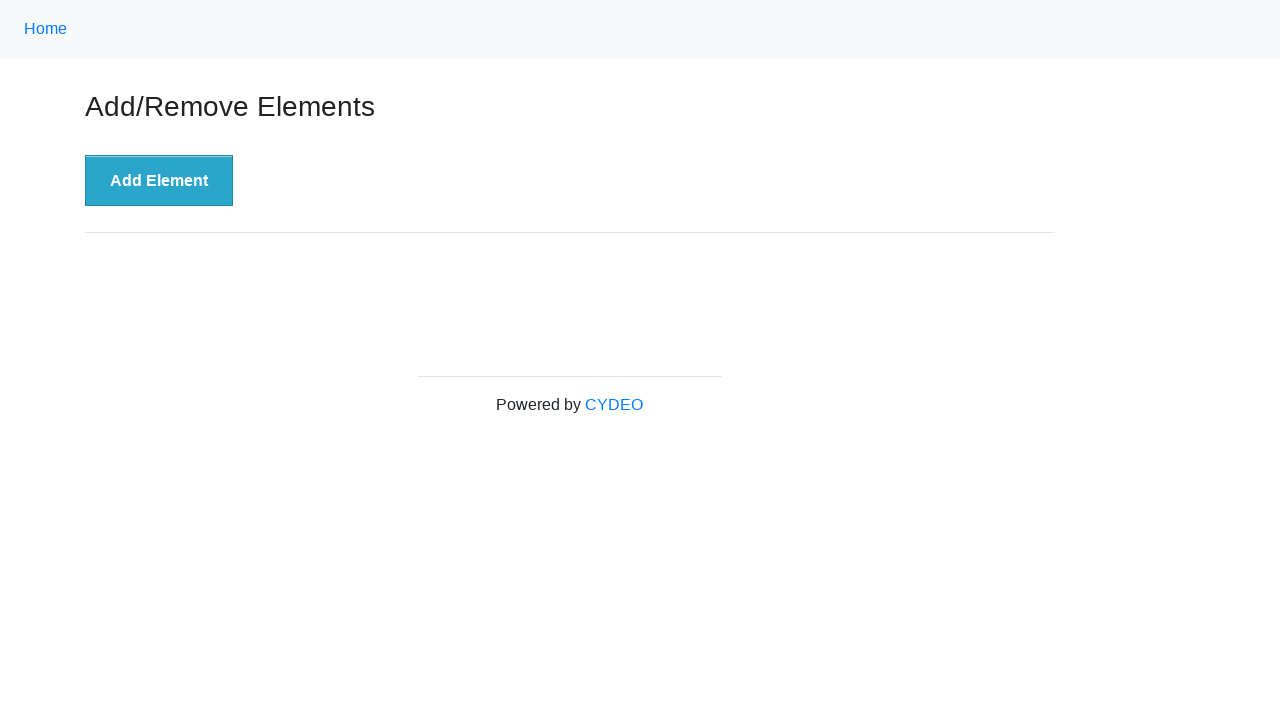

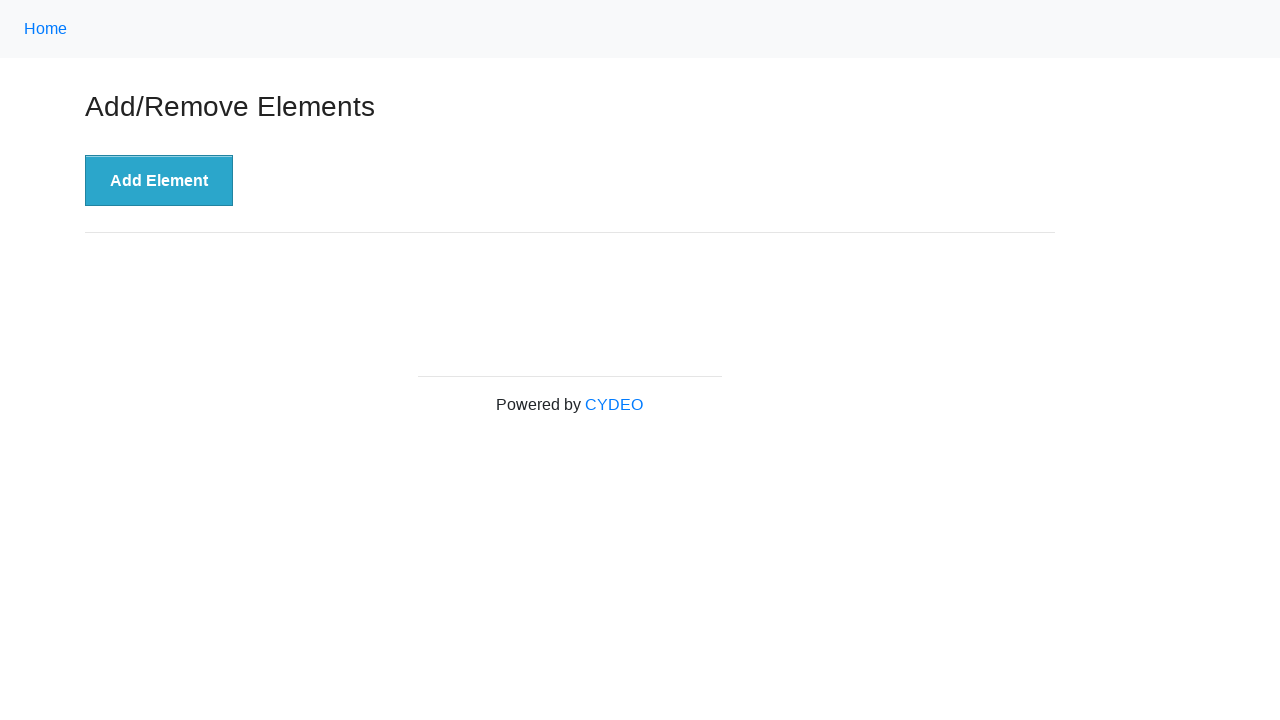